Tests that the search bar is enabled and accessible on the homepage

Starting URL: https://www.hepsiburada.com/

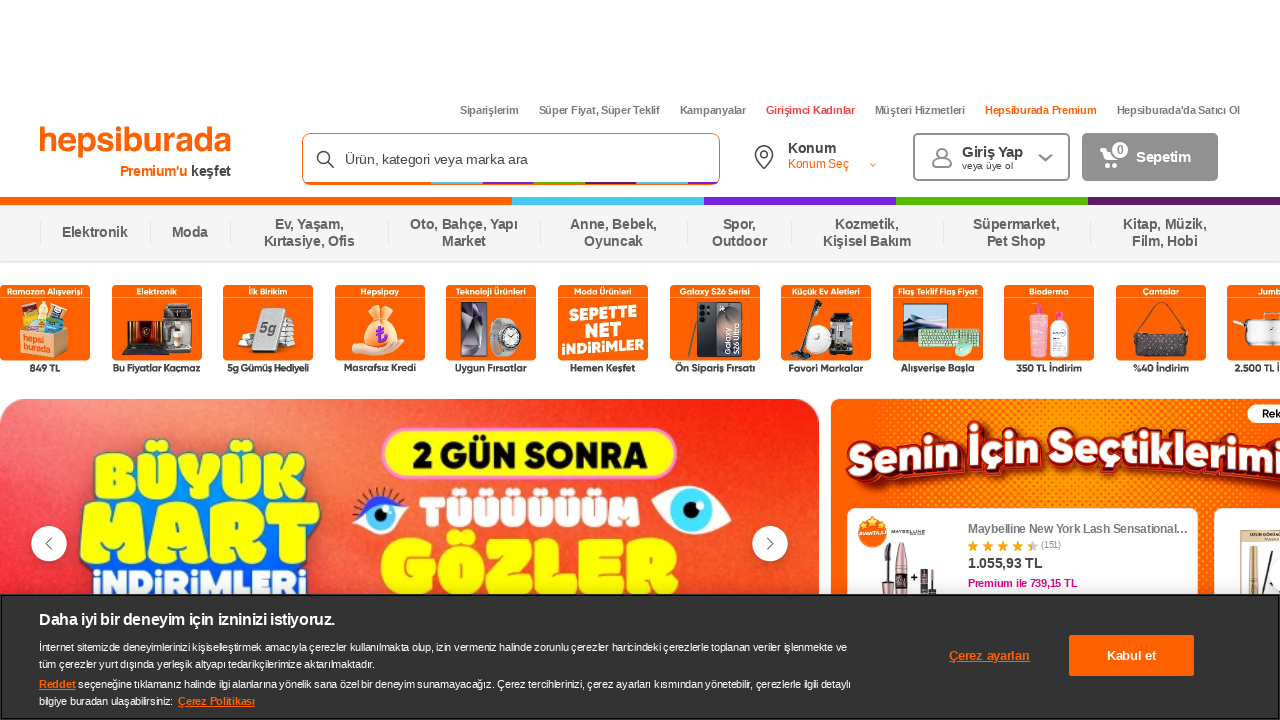

Located search bar element by placeholder text
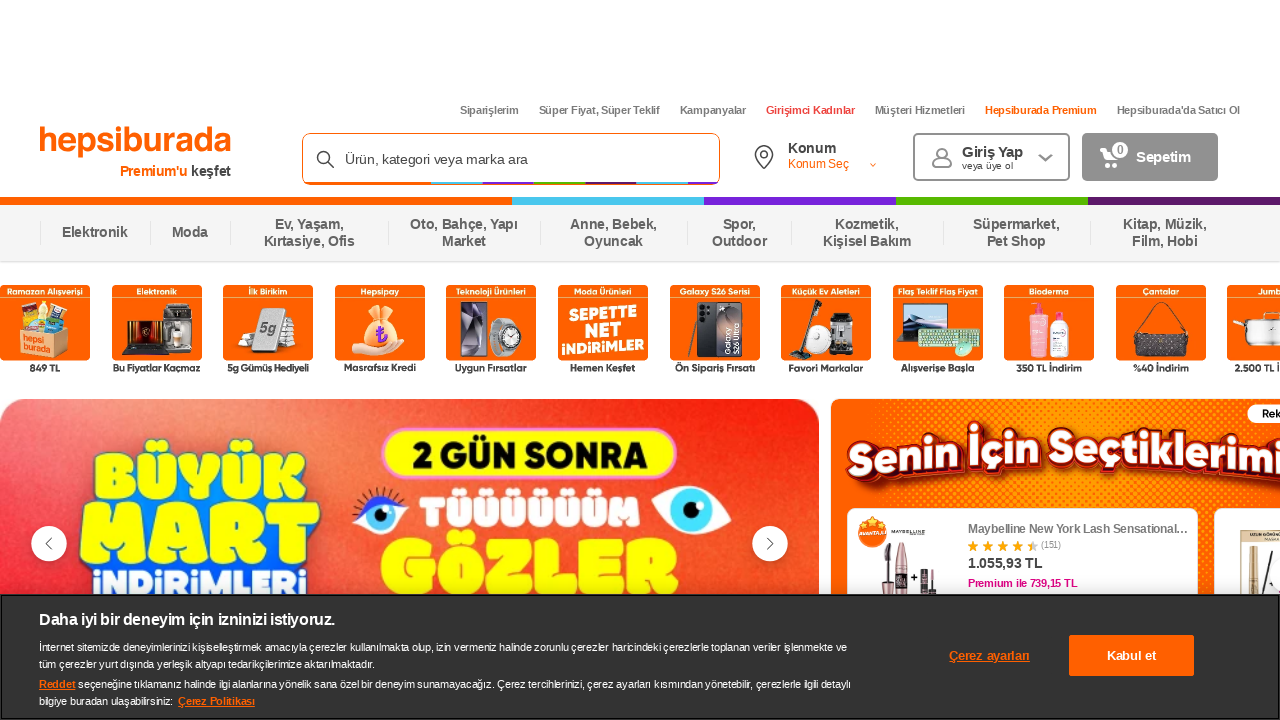

Search bar is visible on the homepage
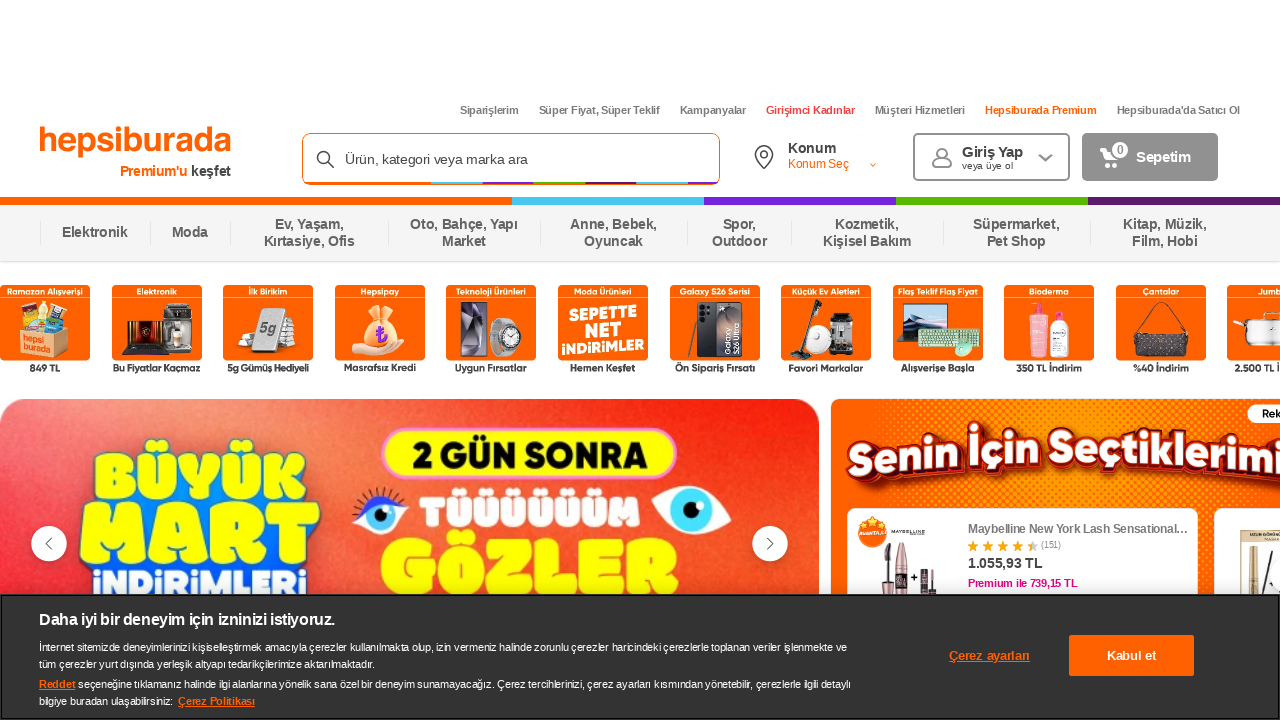

Verified search bar is enabled and accessible
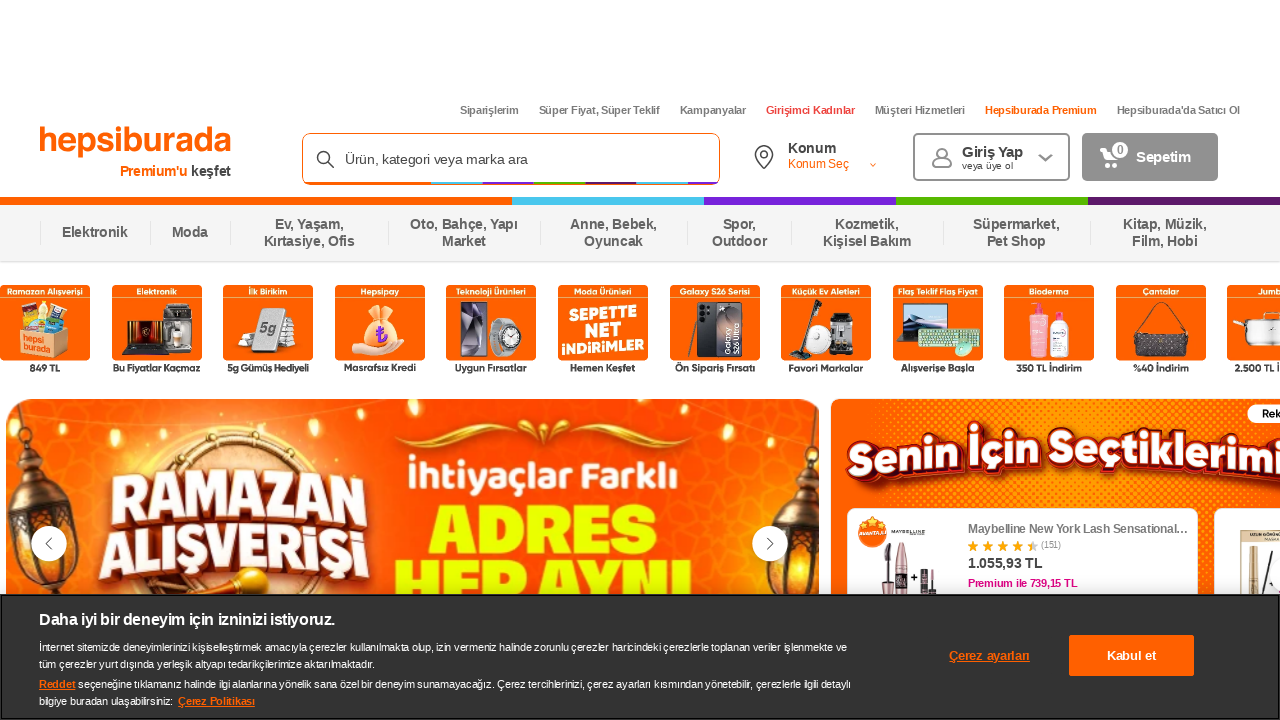

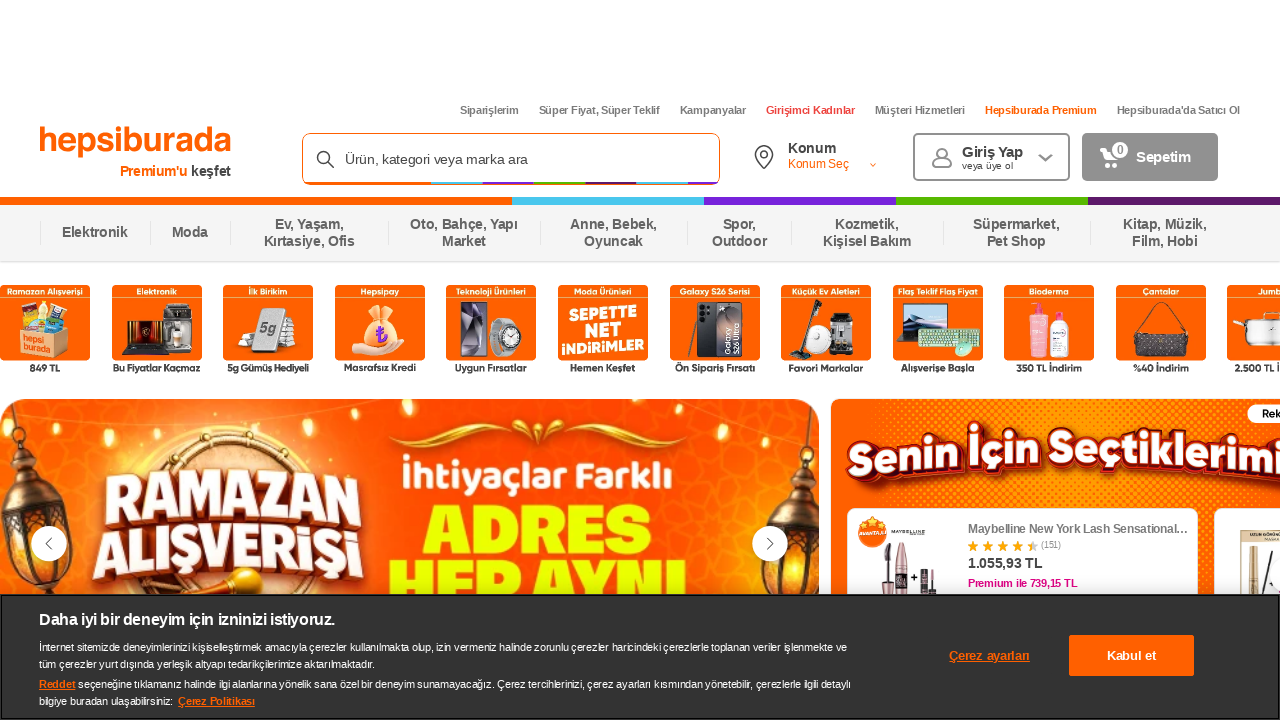